Tests the user registration flow on ParaBank by filling out all registration form fields (personal info, address, credentials) and submitting the form, then verifying successful registration with a welcome message.

Starting URL: https://parabank.parasoft.com/parabank/index.htm

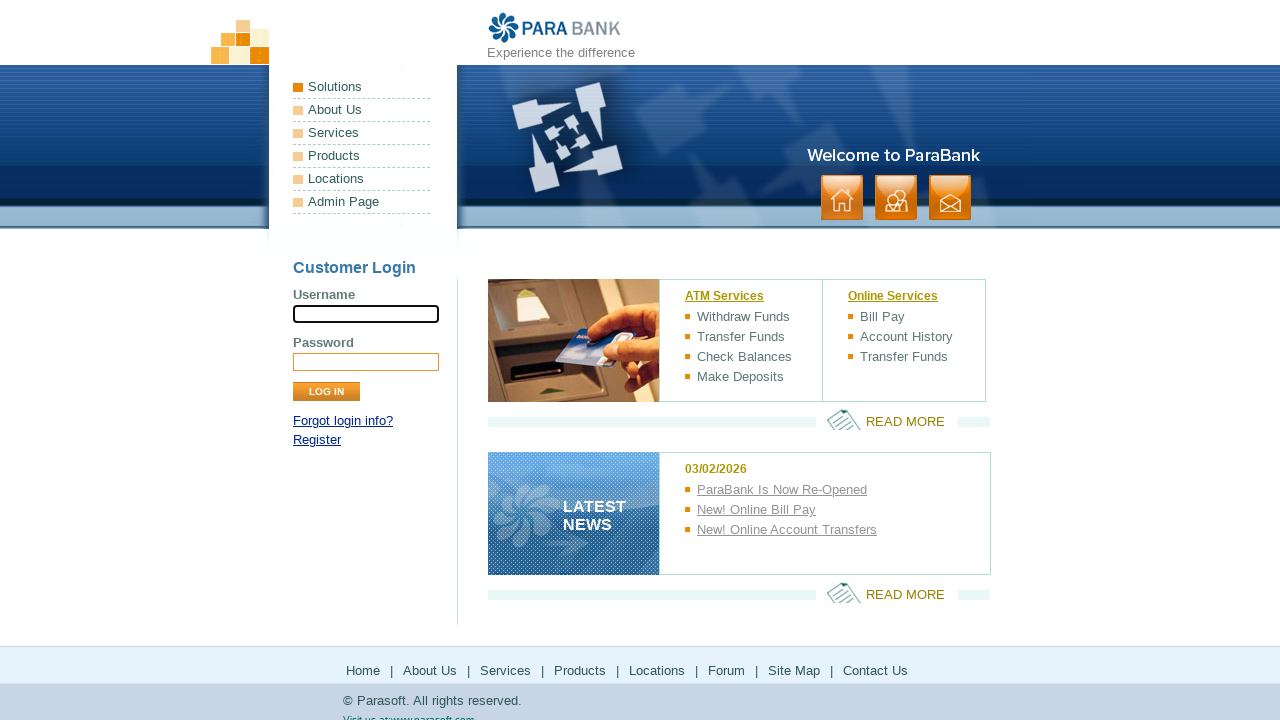

Clicked 'Register' link to navigate to registration form at (317, 440) on text=Register
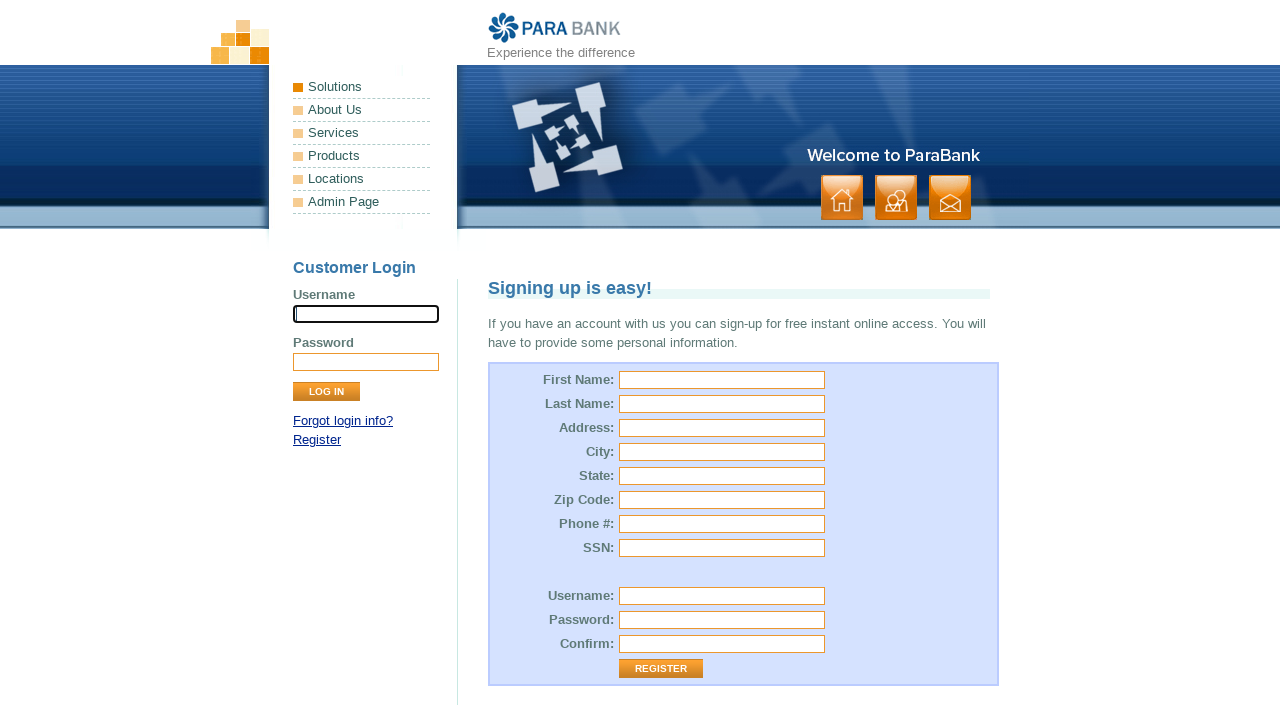

Registration form loaded and first name field is visible
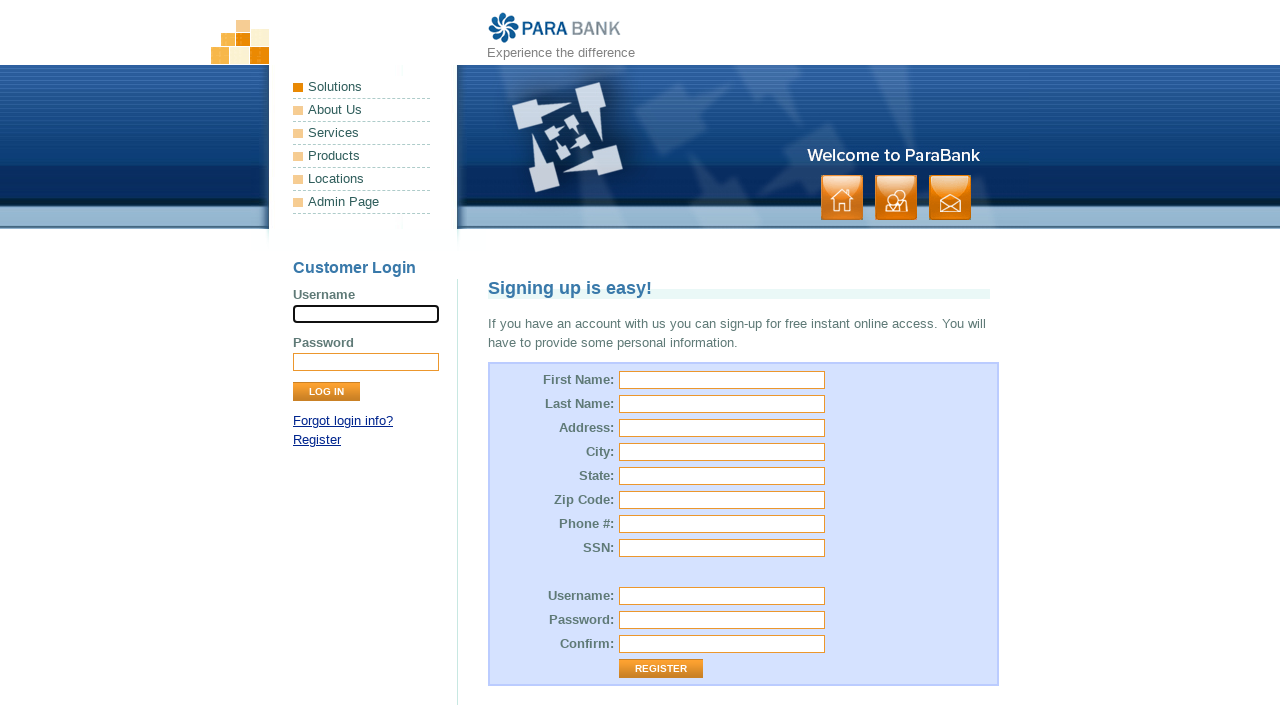

Filled first name field with 'Ahmet' on input[name='customer.firstName']
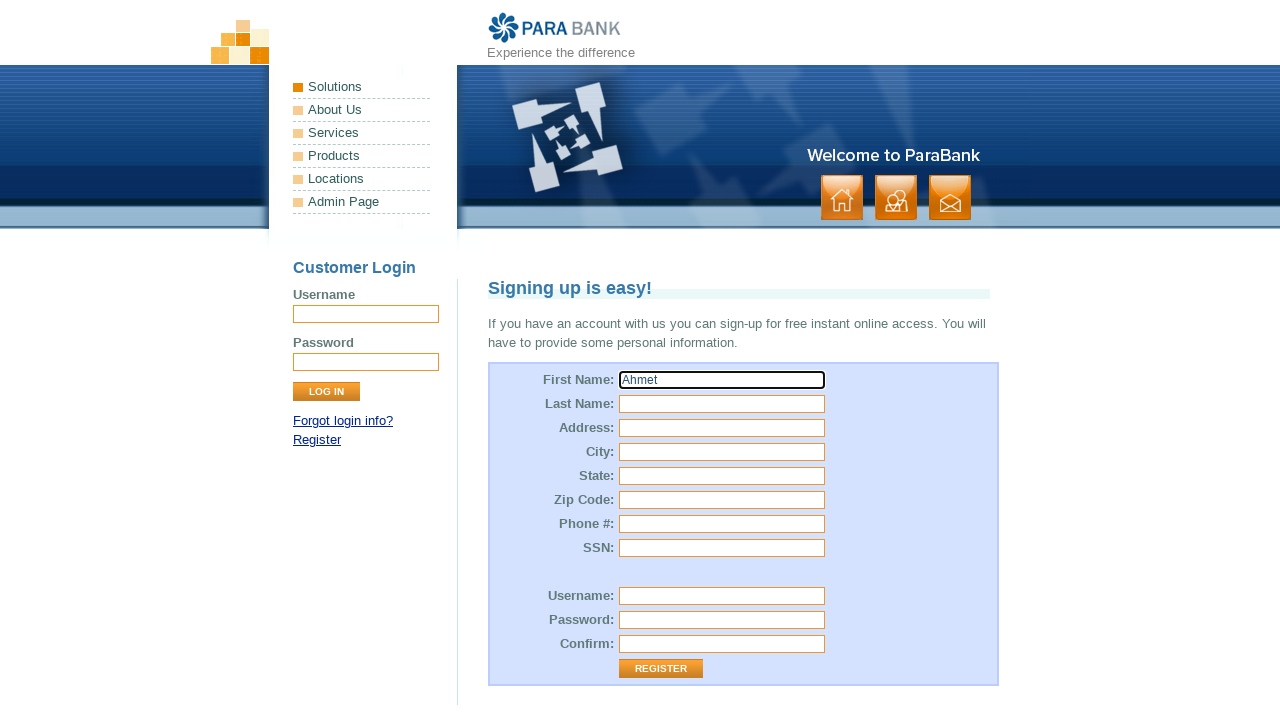

Filled last name field with 'Yılmaz' on #customer\.lastName
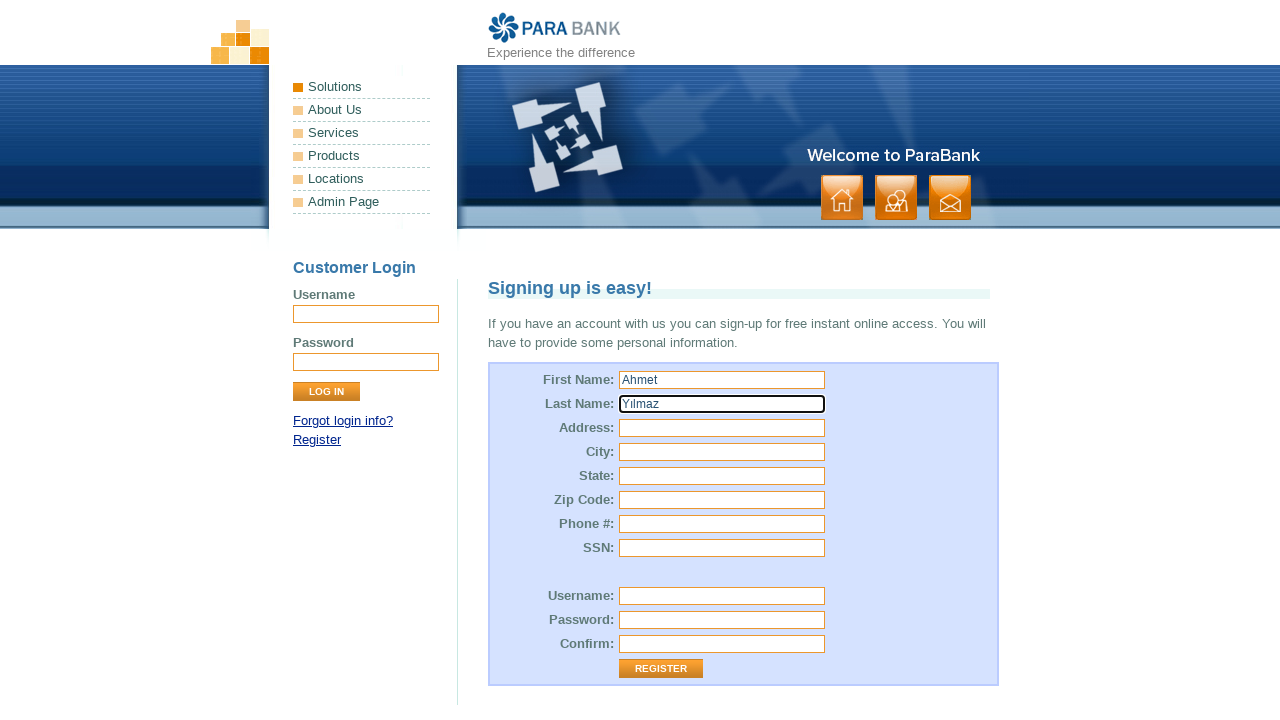

Filled street address field with '123 Ana Cadde' on #customer\.address\.street
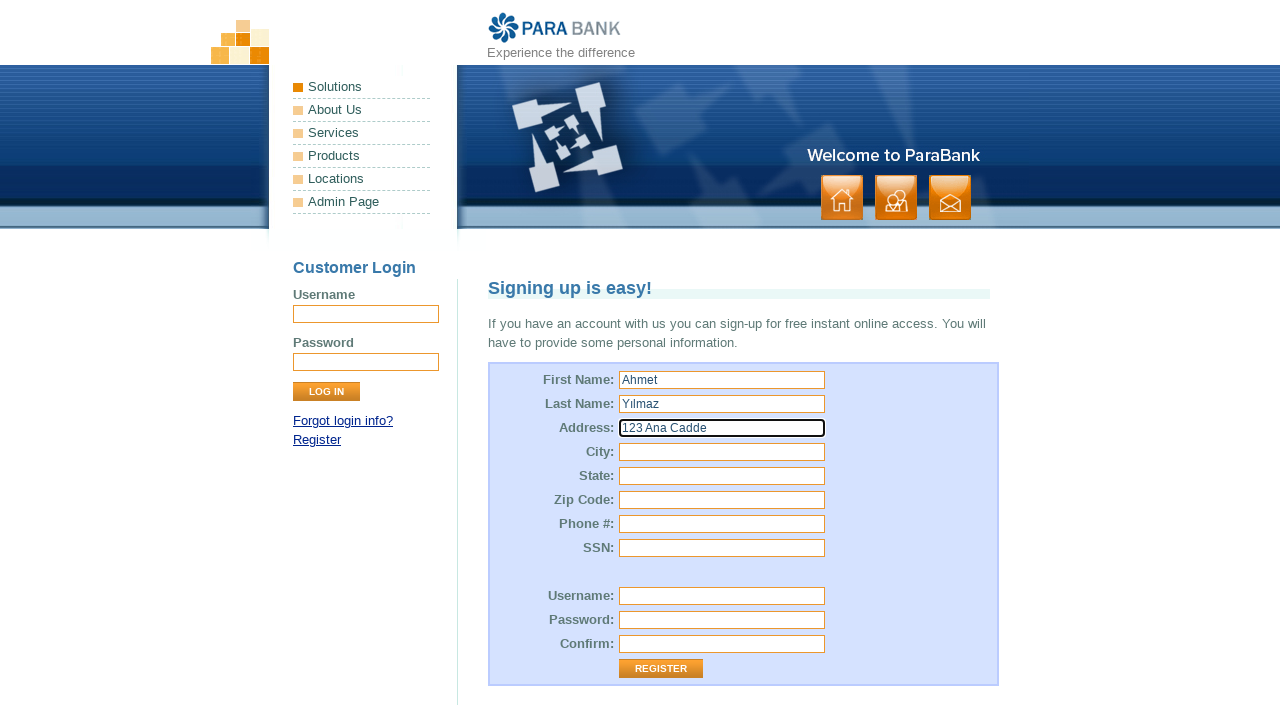

Filled city field with 'İstanbul' on input[name='customer.address.city']
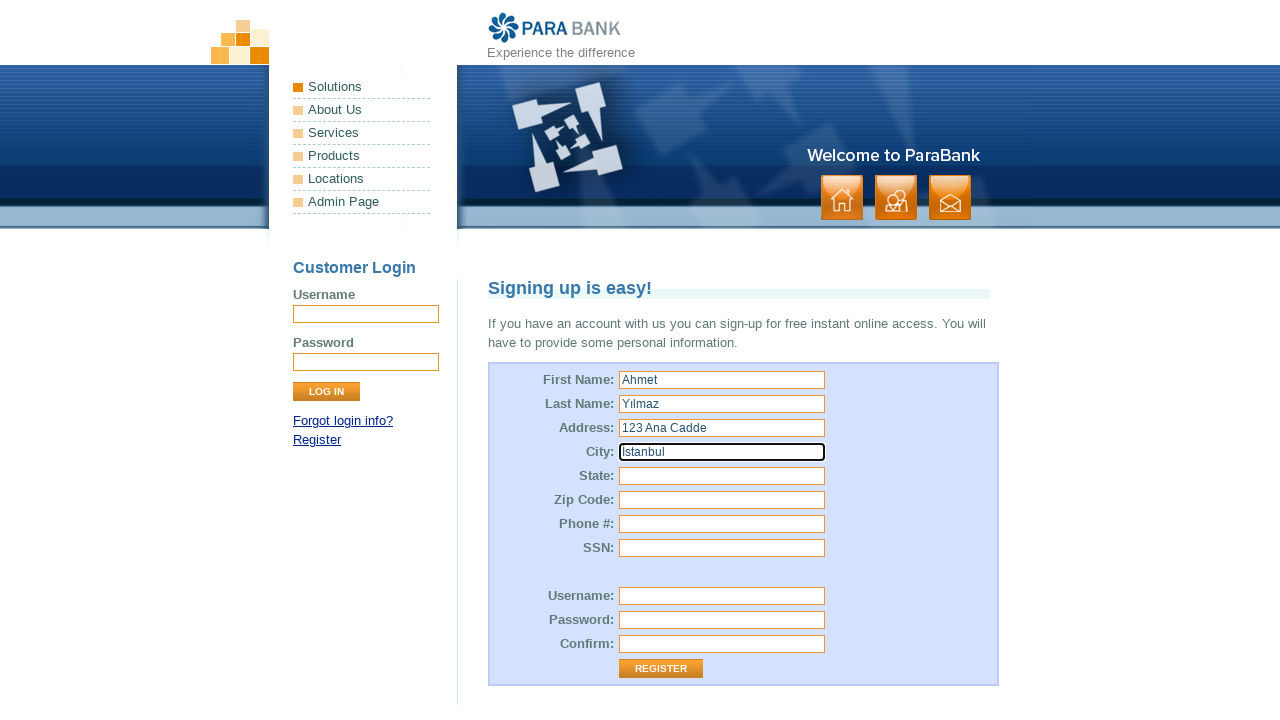

Filled state field with 'İstanbul' on #customer\.address\.state
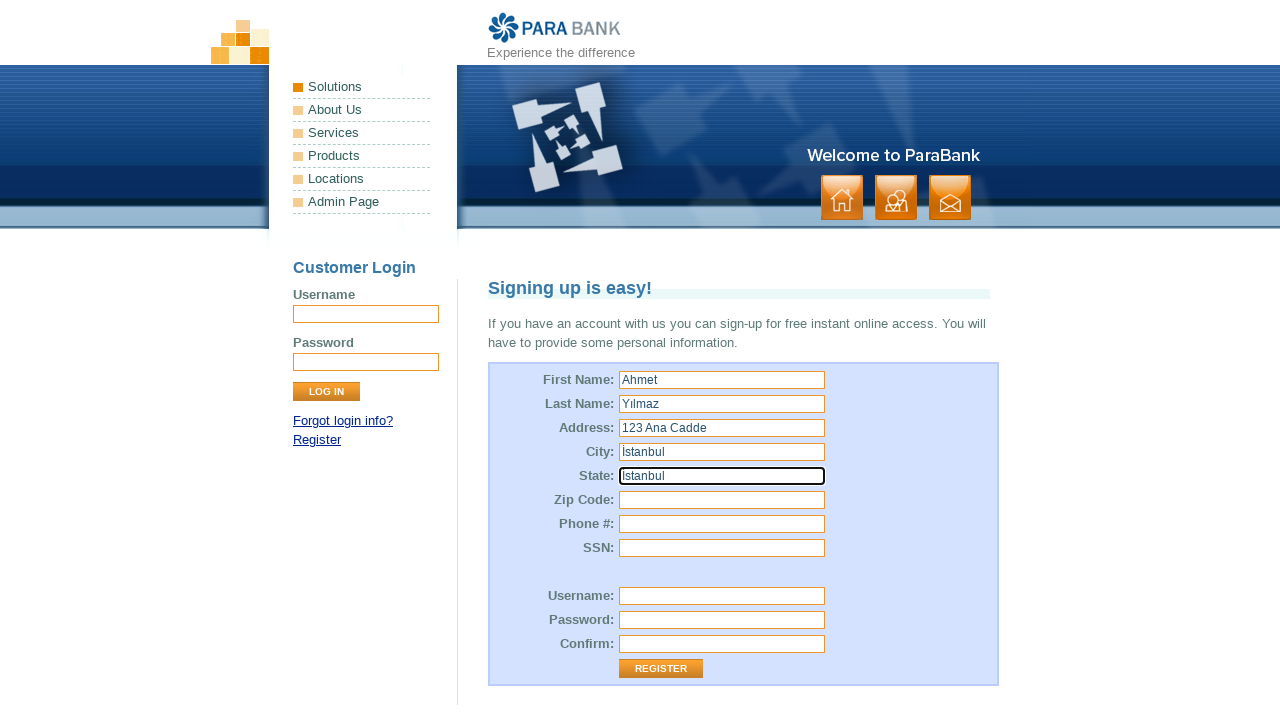

Filled zip code field with '34000' on #customer\.address\.zipCode
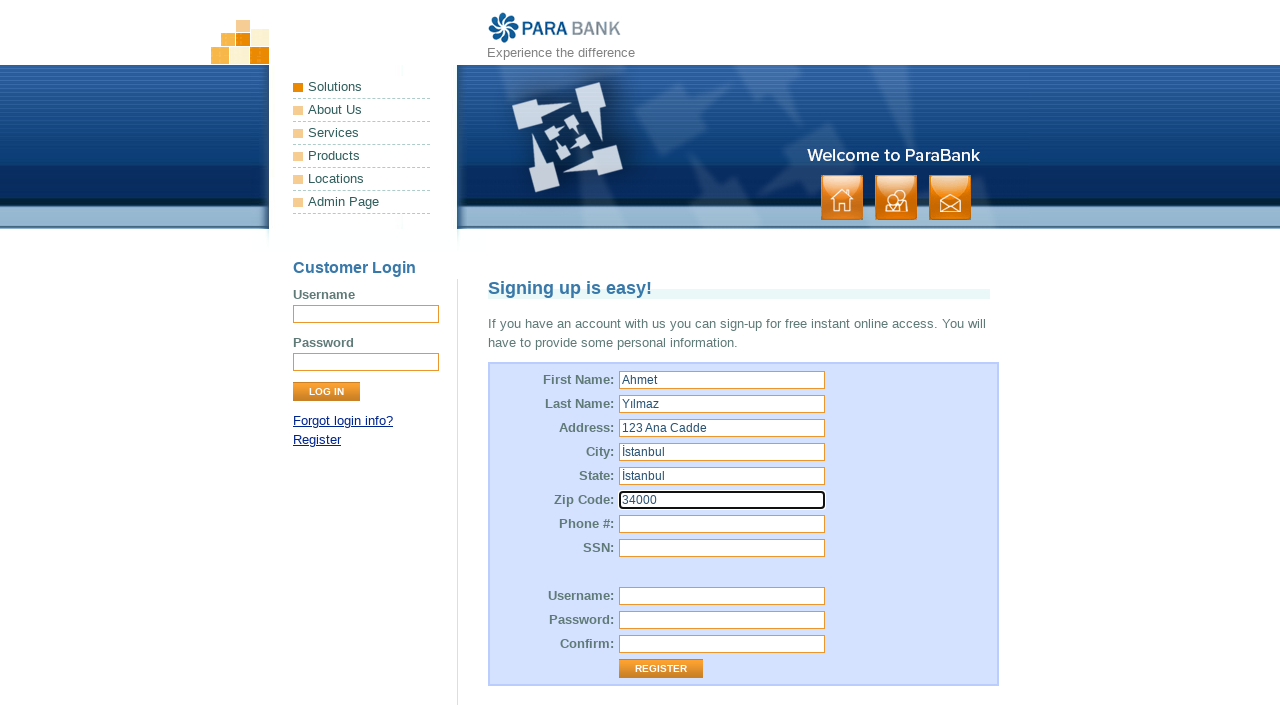

Filled phone number field with '5551234567' on #customer\.phoneNumber
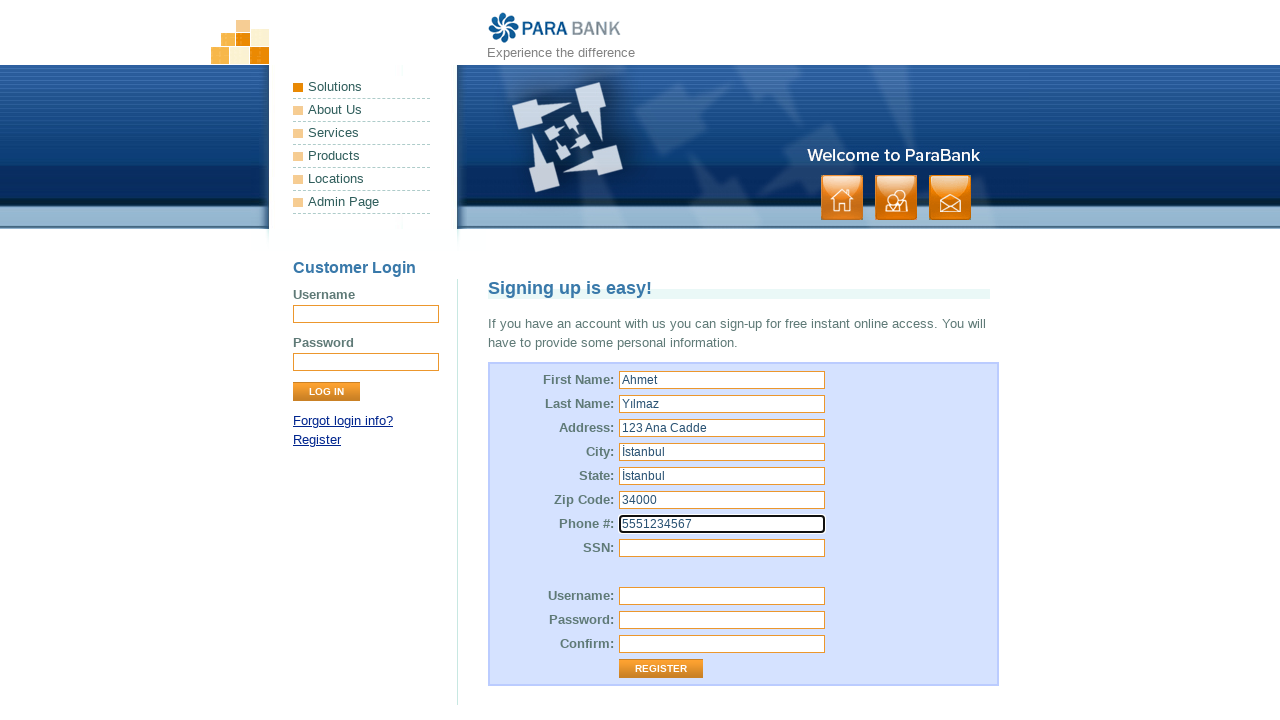

Filled SSN field with '123456789' on #customer\.ssn
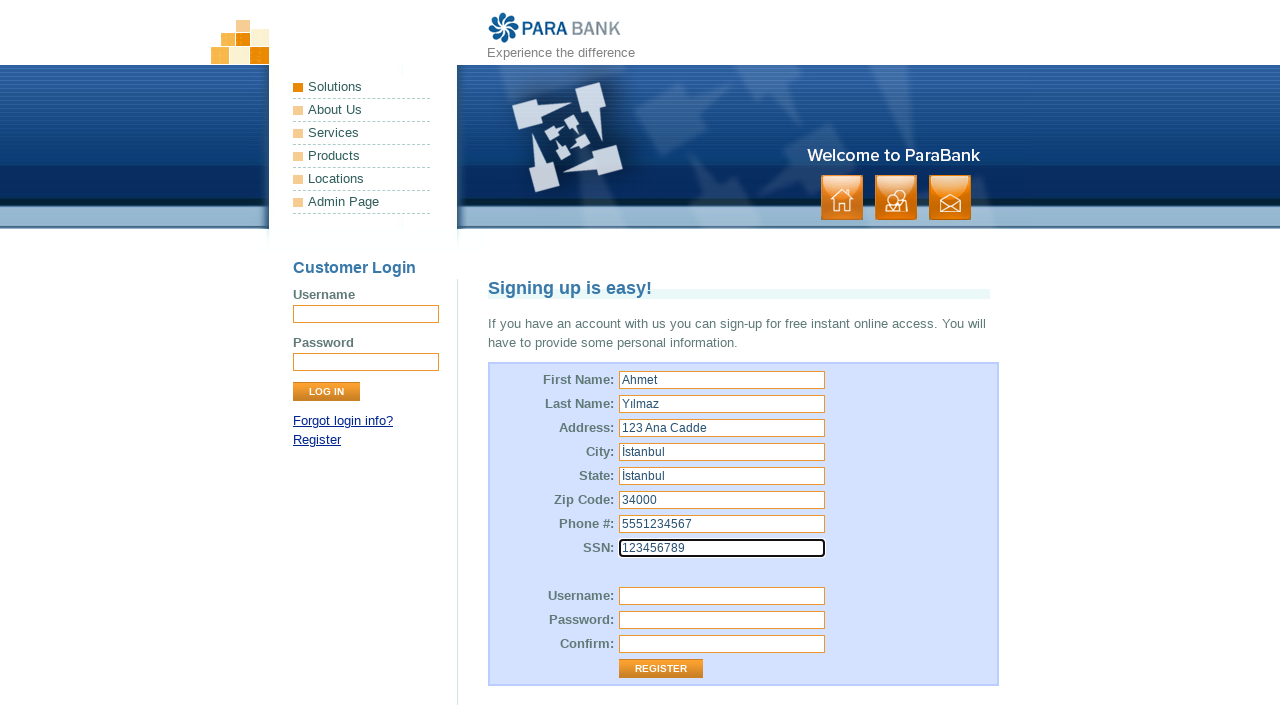

Filled username field with 'testuser50264' on #customer\.username
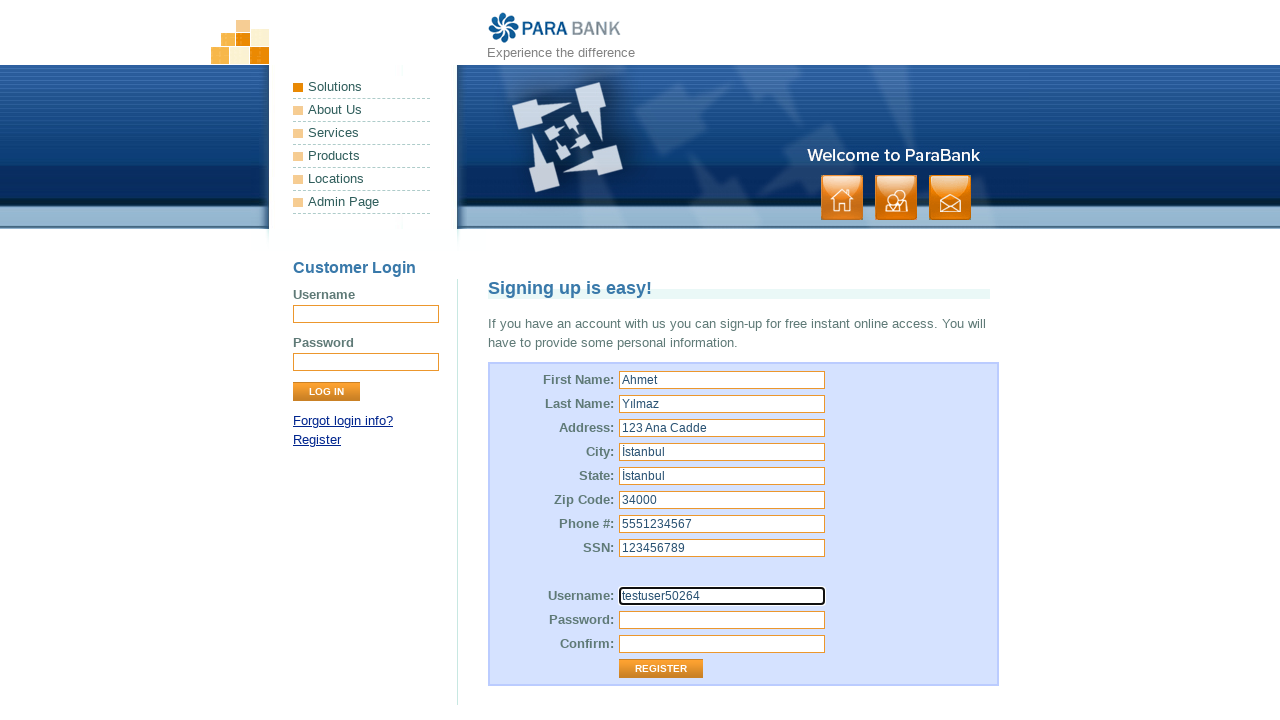

Filled password field with 'Sifre123' on #customer\.password
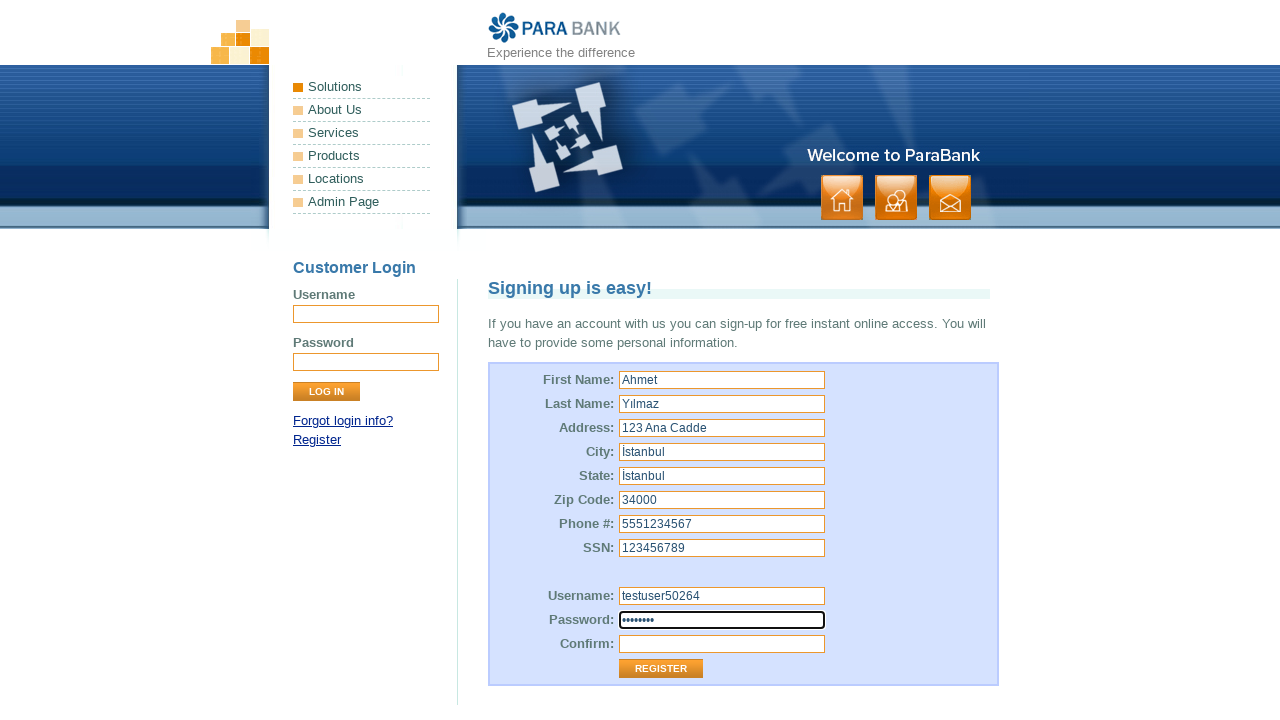

Filled confirm password field with 'Sifre123' on #repeatedPassword
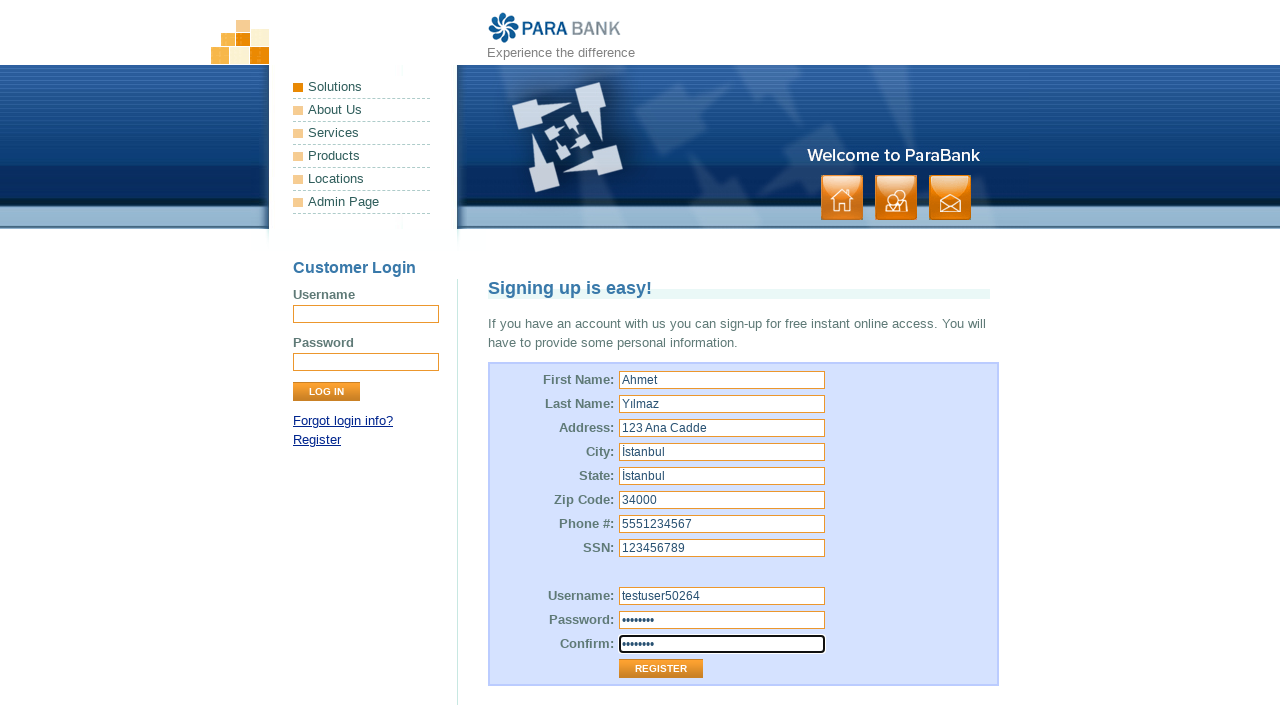

Clicked Register button to submit the registration form at (661, 669) on input[value='Register']
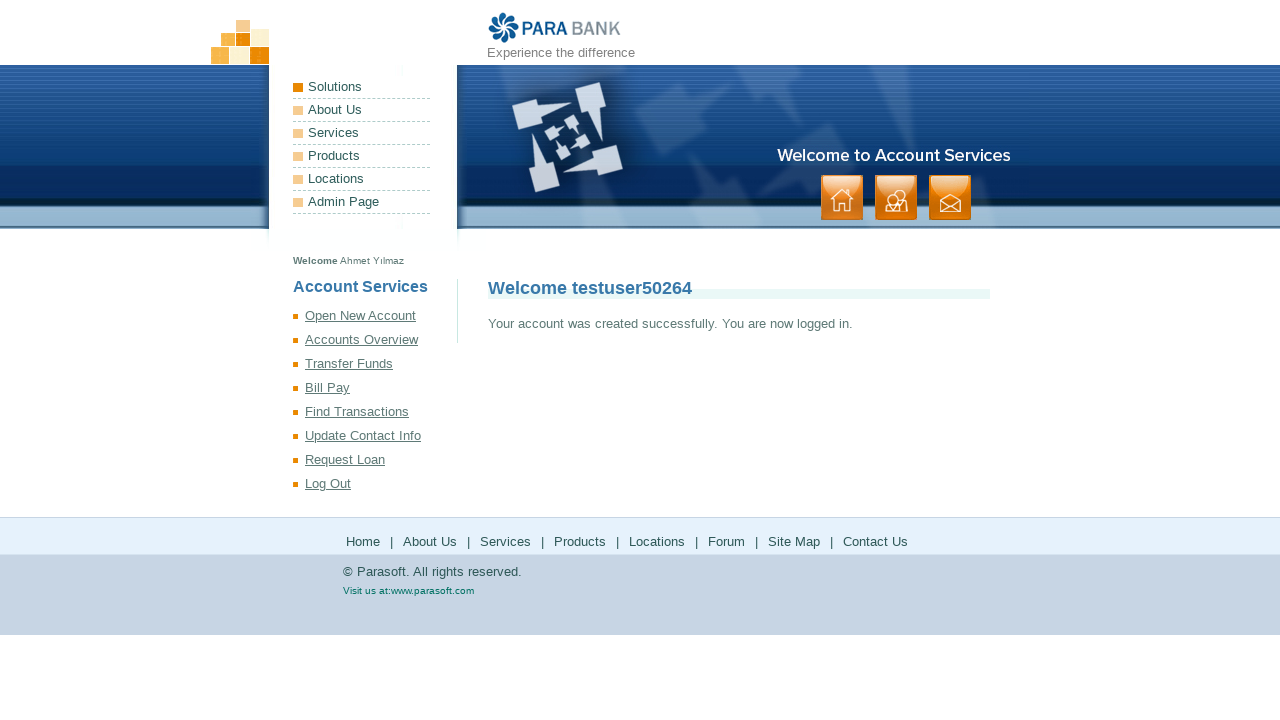

Registration success page loaded with title element visible
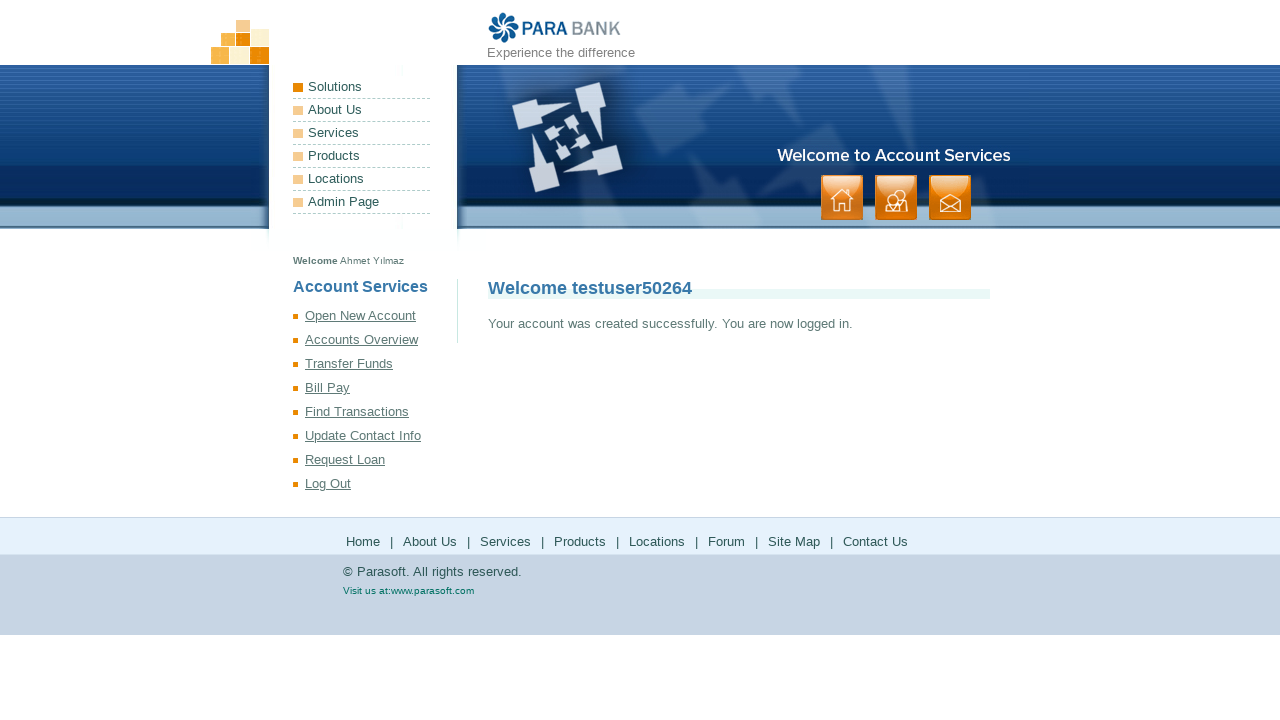

Retrieved success message: 'Welcome testuser50264'
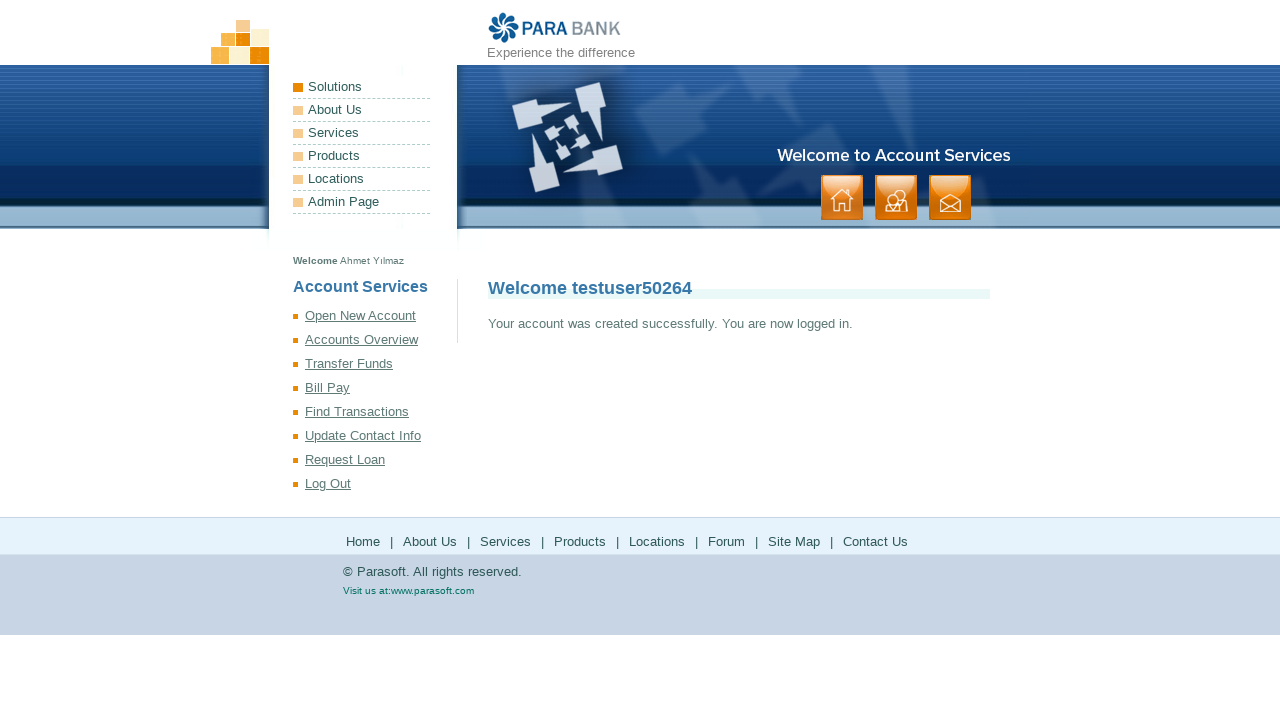

Verified that 'Welcome' message is present in success page - registration successful
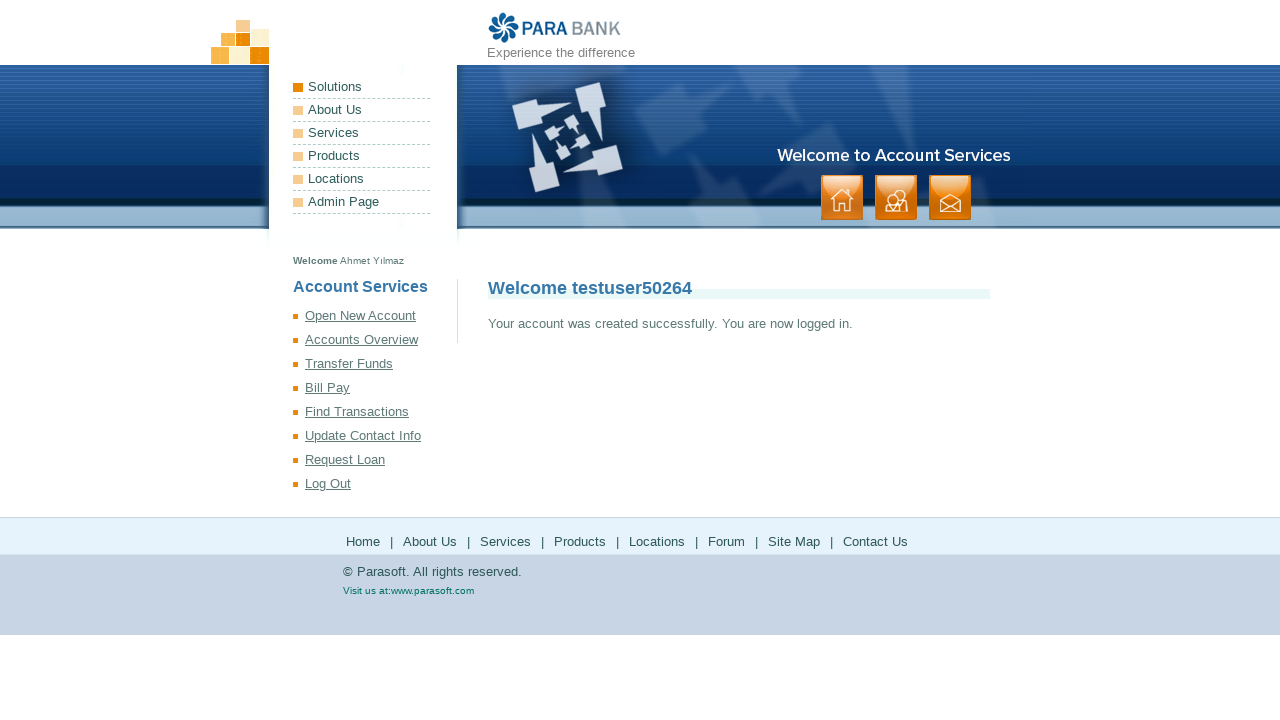

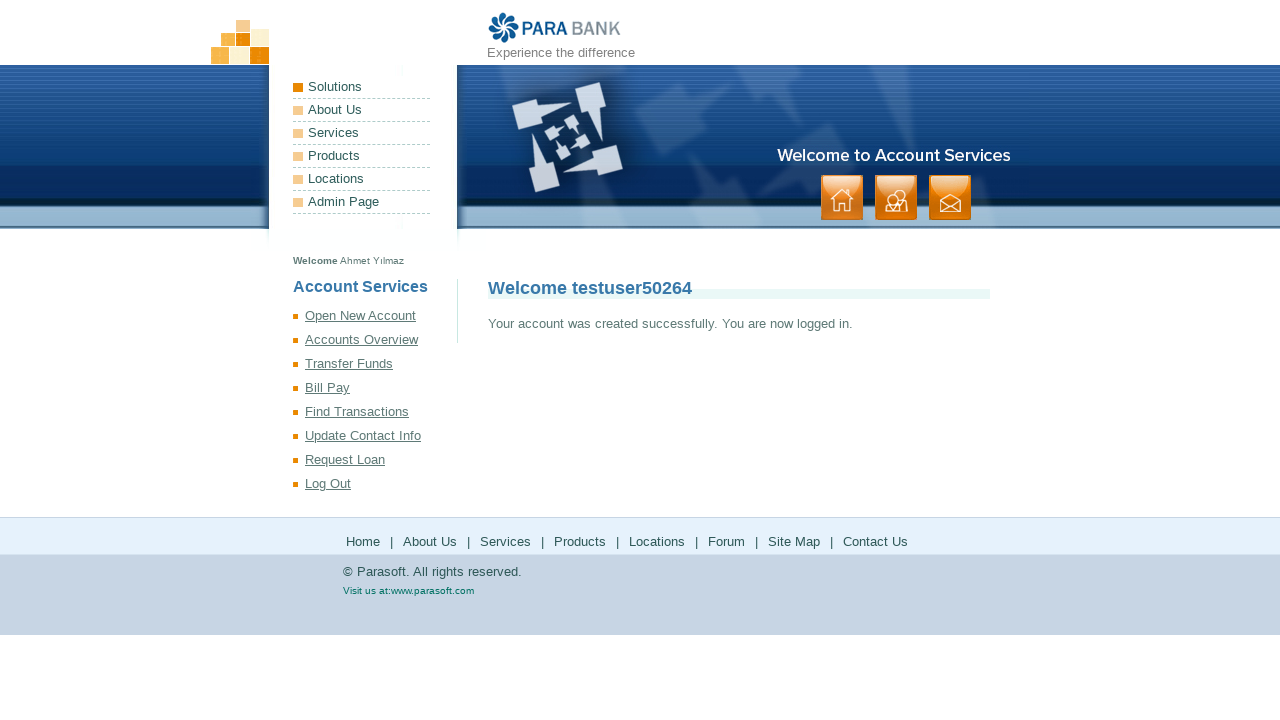